Sets viewport size, fills a textarea with text content, then scrolls from a specific offset position in the viewport by a negative vertical amount.

Starting URL: https://crossbrowsertesting.github.io/selenium_example_page.html

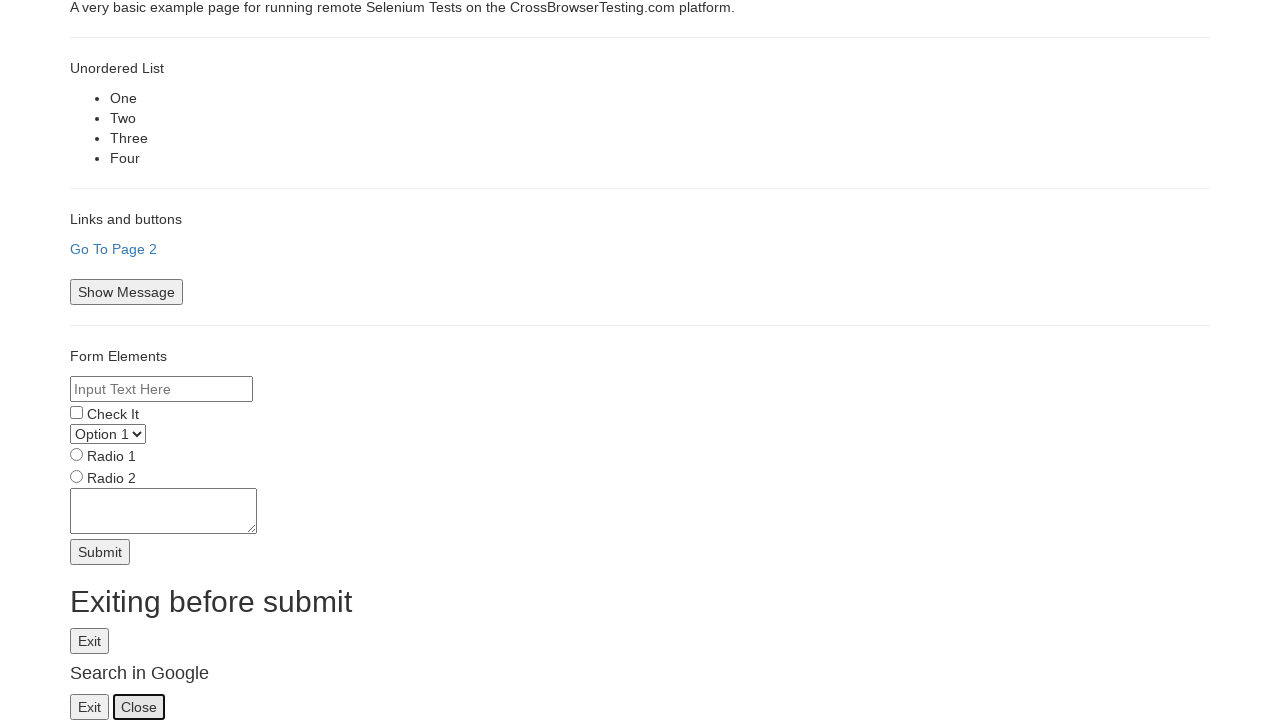

Set viewport size to 600x600 pixels
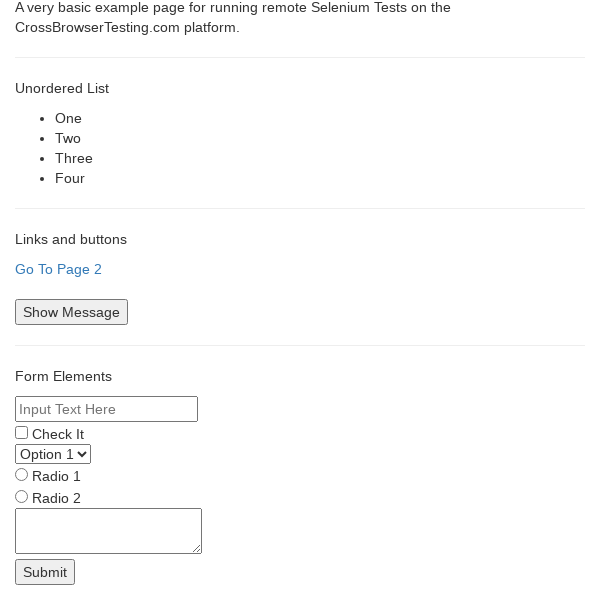

Filled textarea with multi-line text content on textarea[name='textarea']
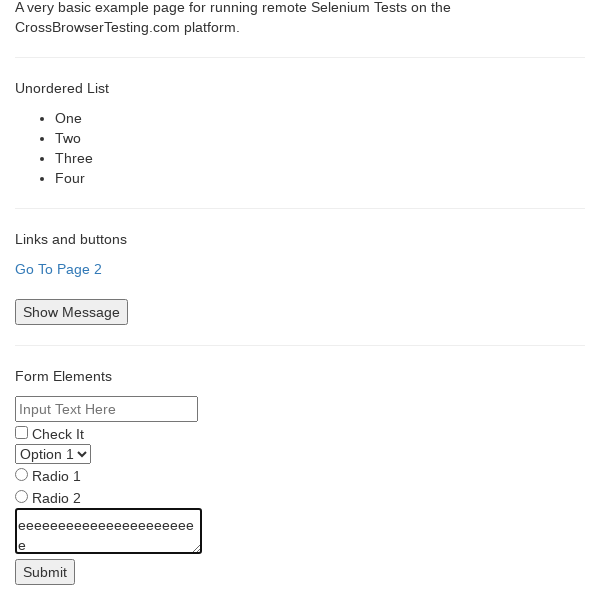

Moved mouse to offset position (20, 200) in viewport at (20, 200)
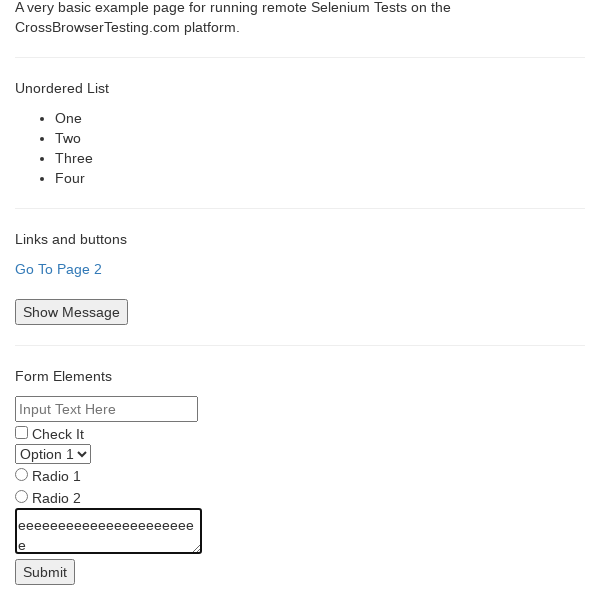

Scrolled up by 50 pixels from offset position
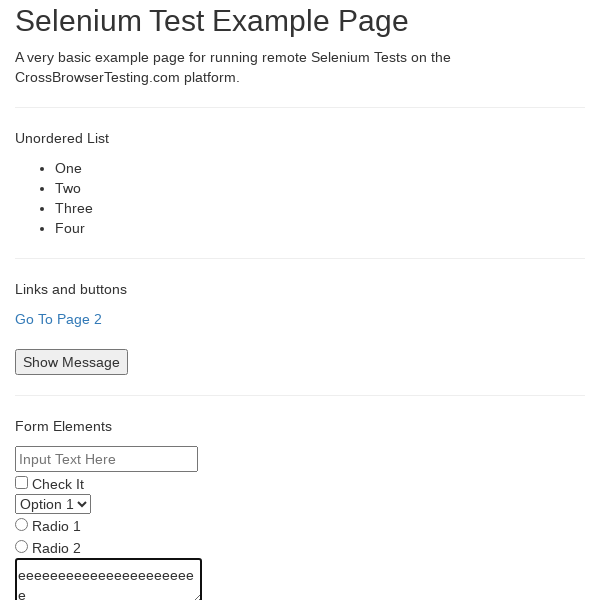

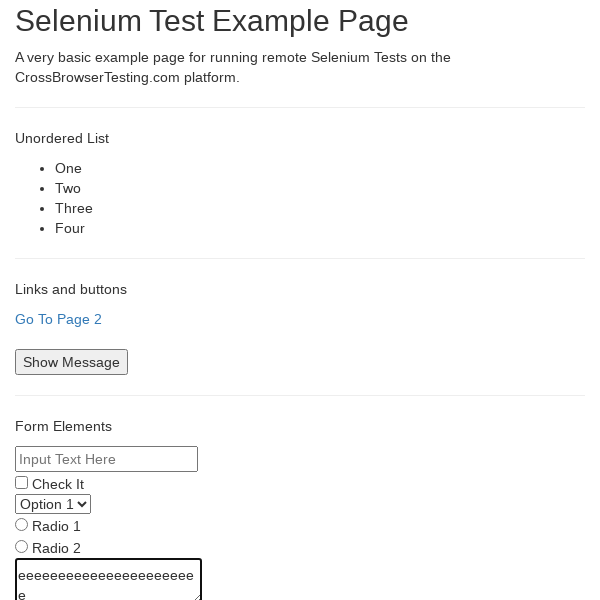